Tests the GIRO ionospheric database query form by selecting a station location, entering date range, selecting data type, and submitting the query to retrieve scaled ionospheric data.

Starting URL: https://giro.uml.edu/didbase/scaled.php

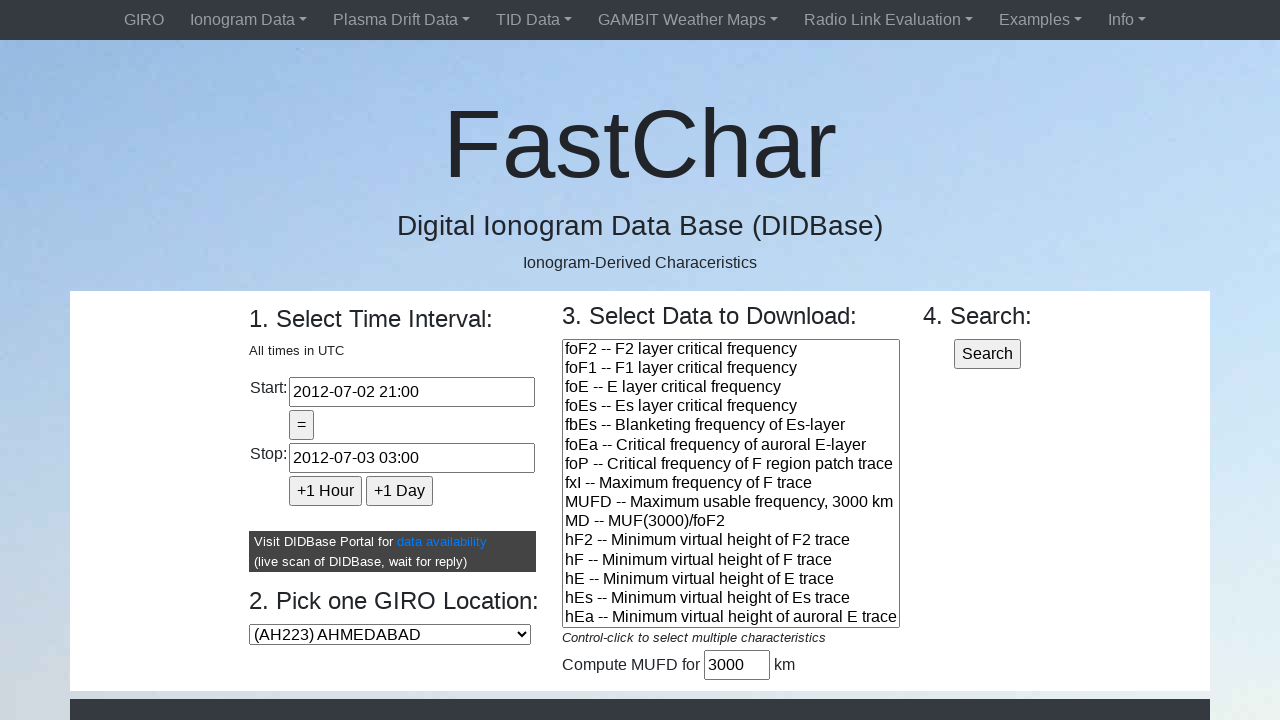

Waited for location dropdown to be available
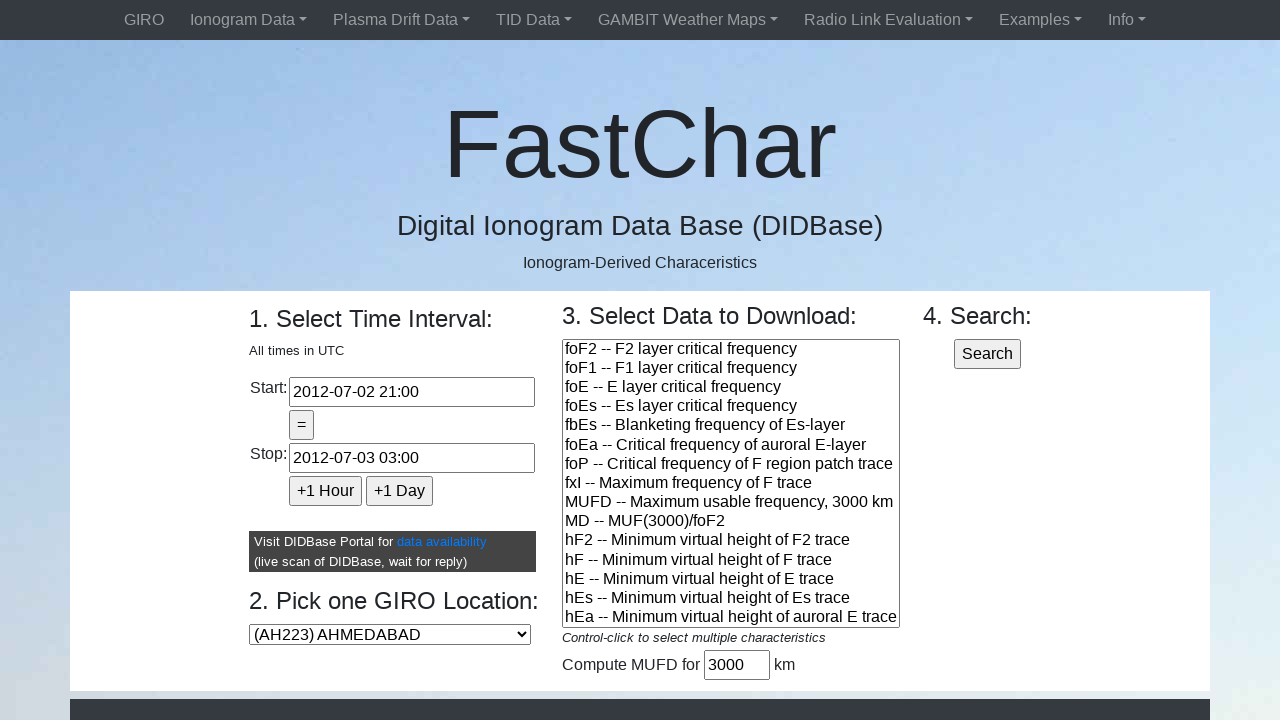

Selected a station from the location dropdown on select[name='location']
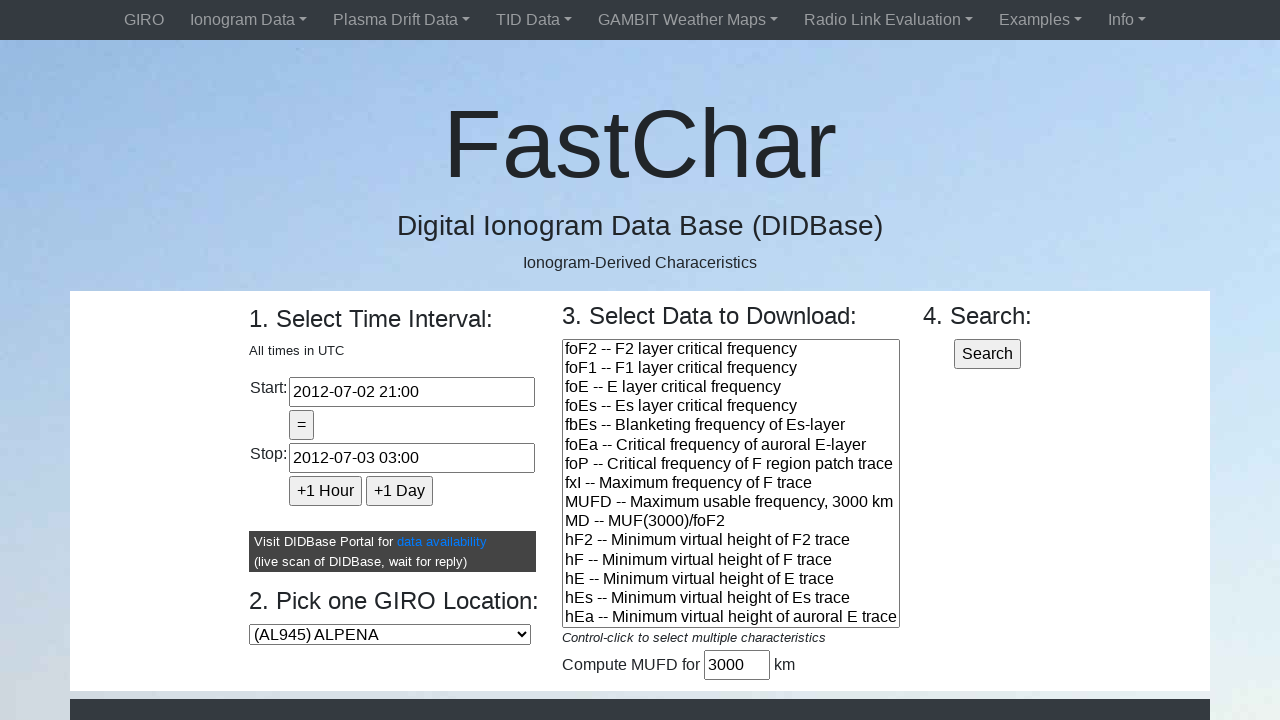

Cleared the start date field on input[name='date_start']
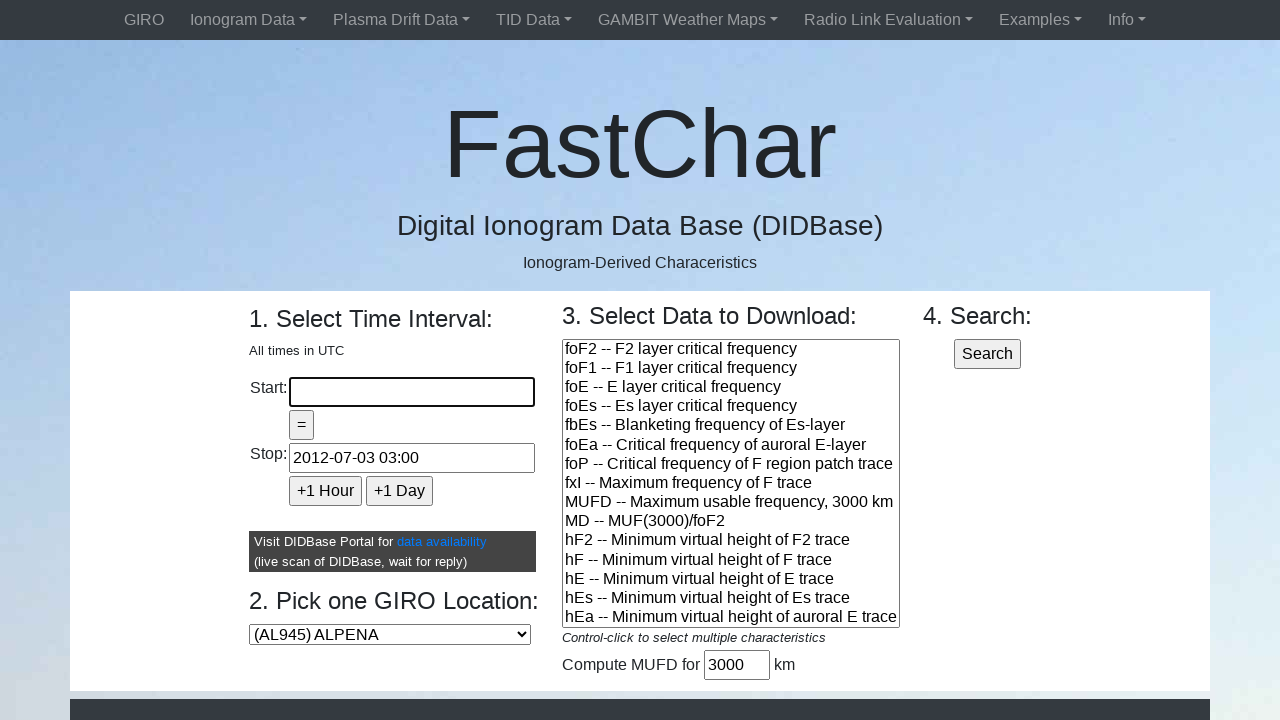

Filled start date field with 2023-03-01 00:00 on input[name='date_start']
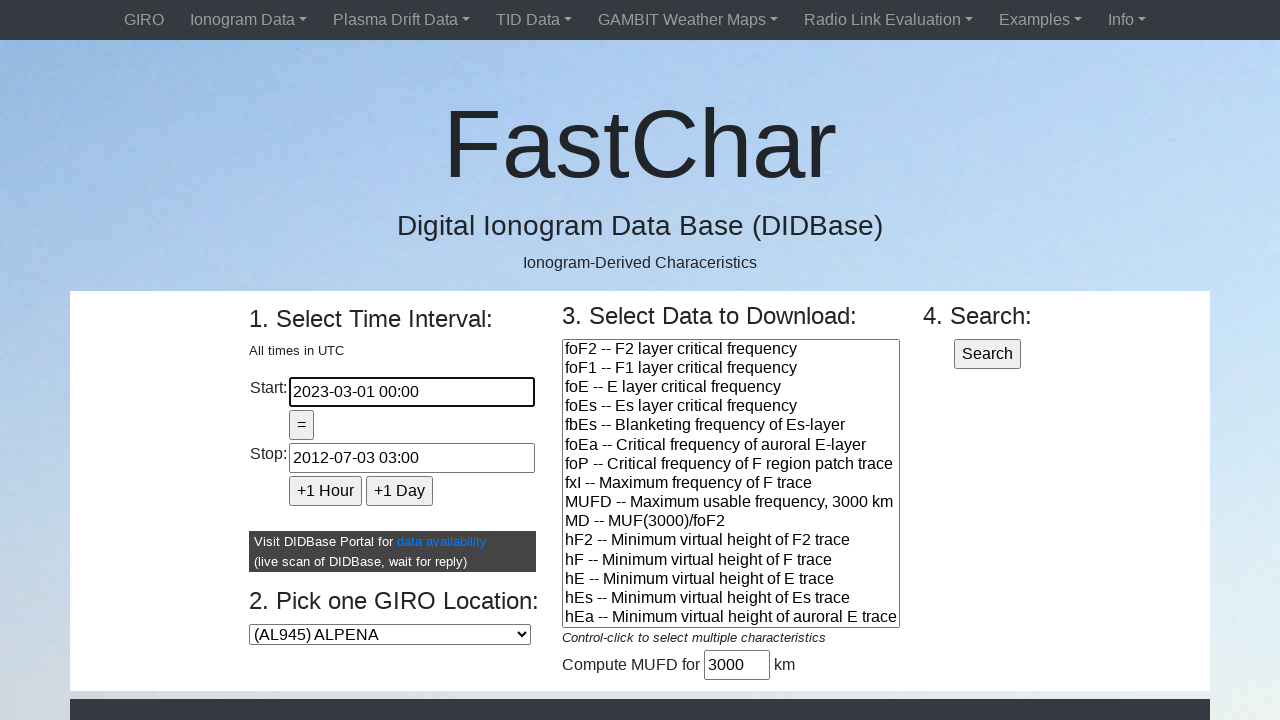

Cleared the end date field on input[name='date_end']
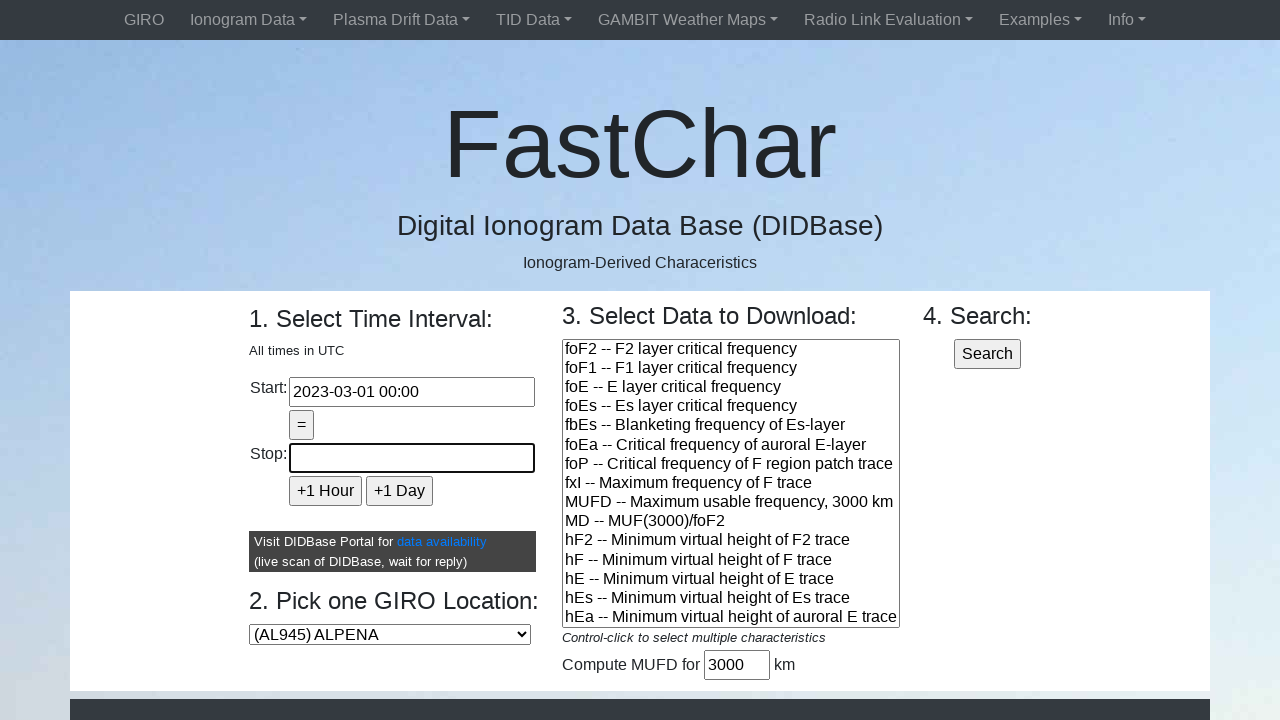

Filled end date field with 2023-04-30 23:59 on input[name='date_end']
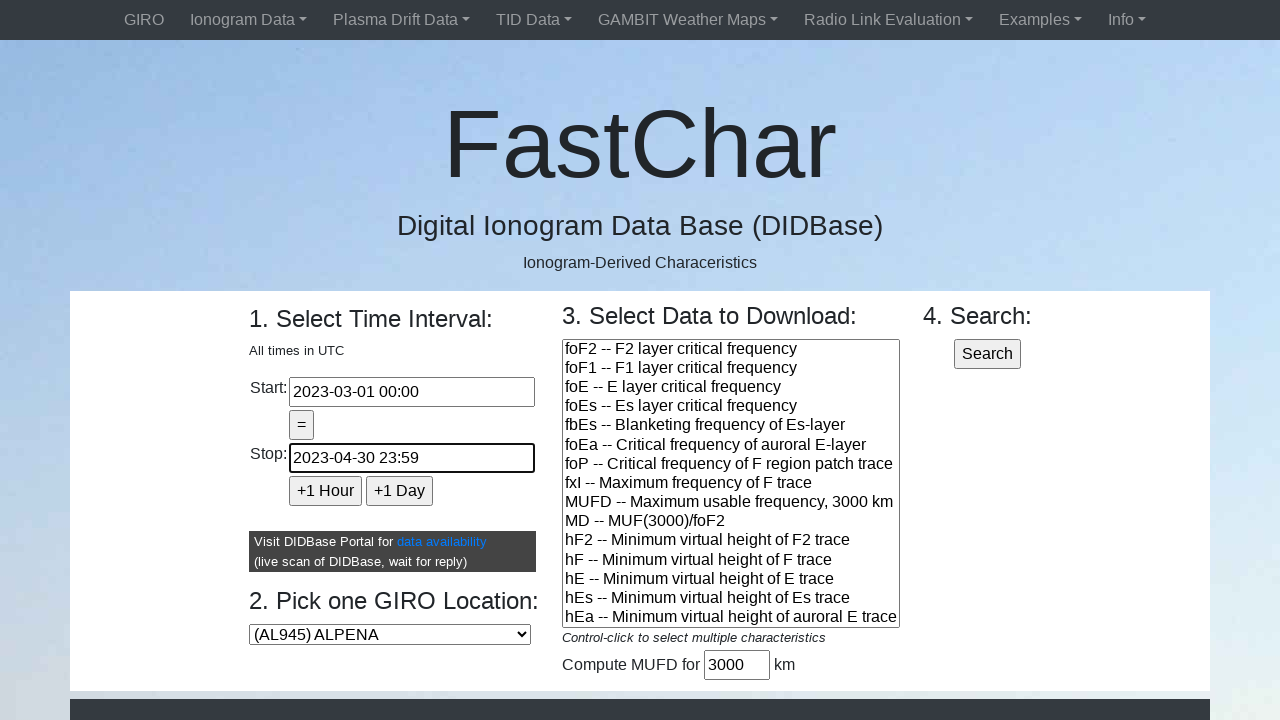

Selected hmF2 -- Peak height F2-layer data type on select[name='chosenchars[]']
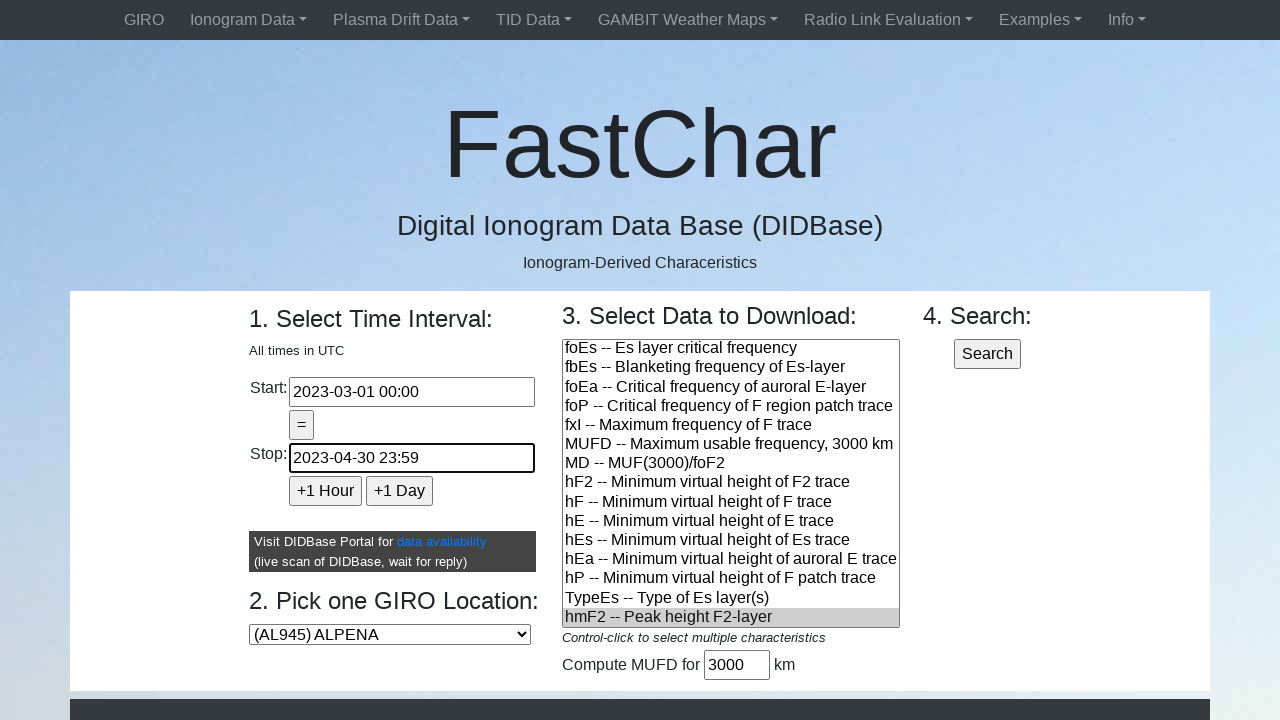

Clicked submit button to query ionospheric data at (987, 354) on input[name='query_submit']
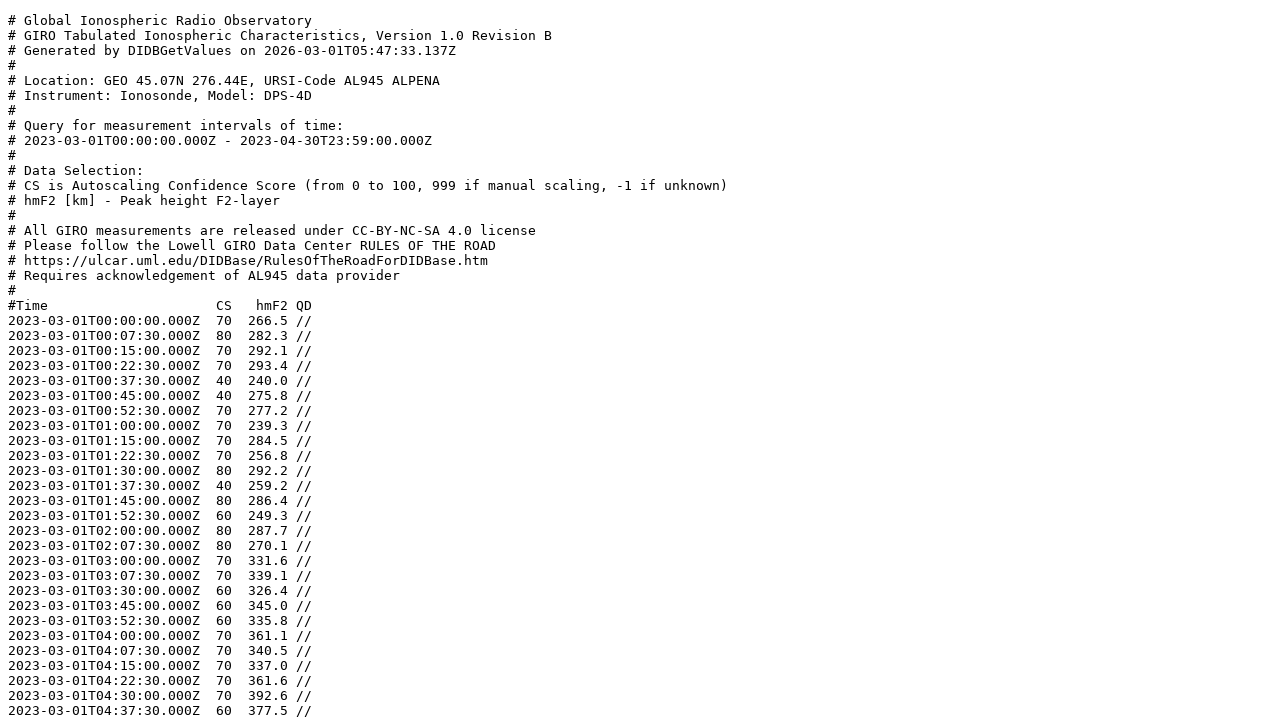

Results page loaded and network idle
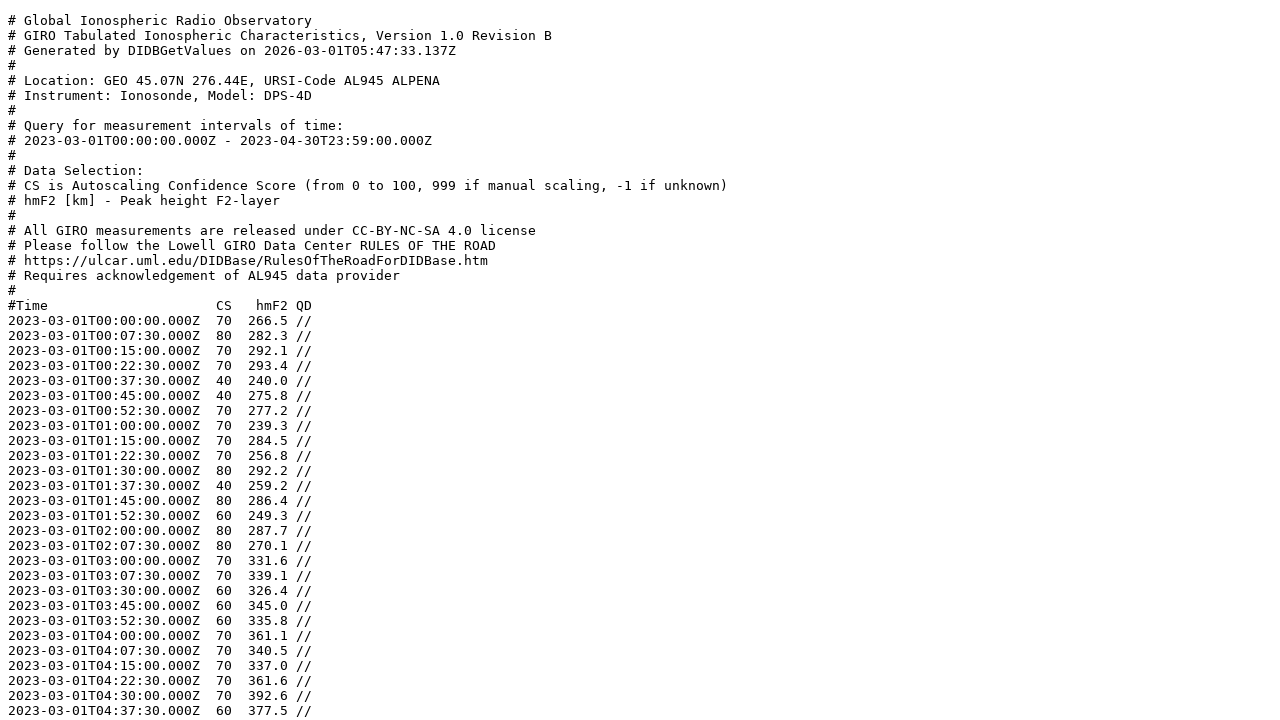

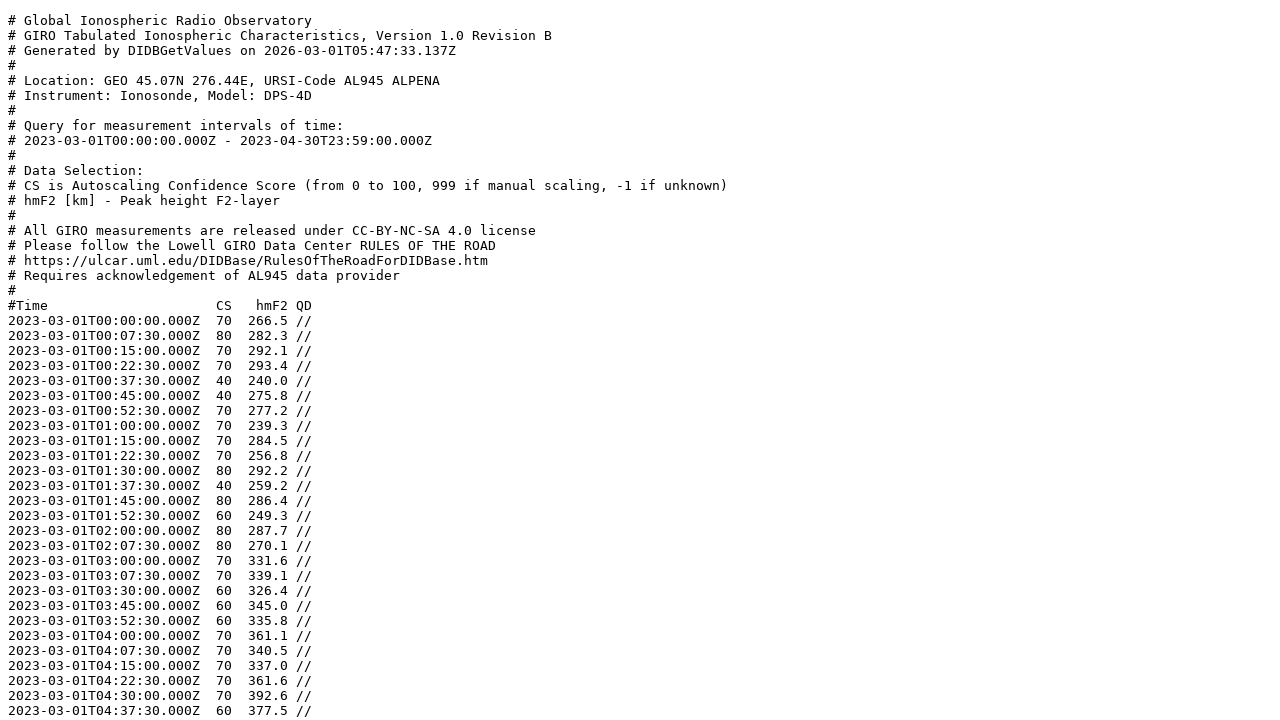